Tests successful account registration by filling out all required form fields including name, address, phone, SSN, username, and password.

Starting URL: https://parabank.parasoft.com/parabank/register.htm

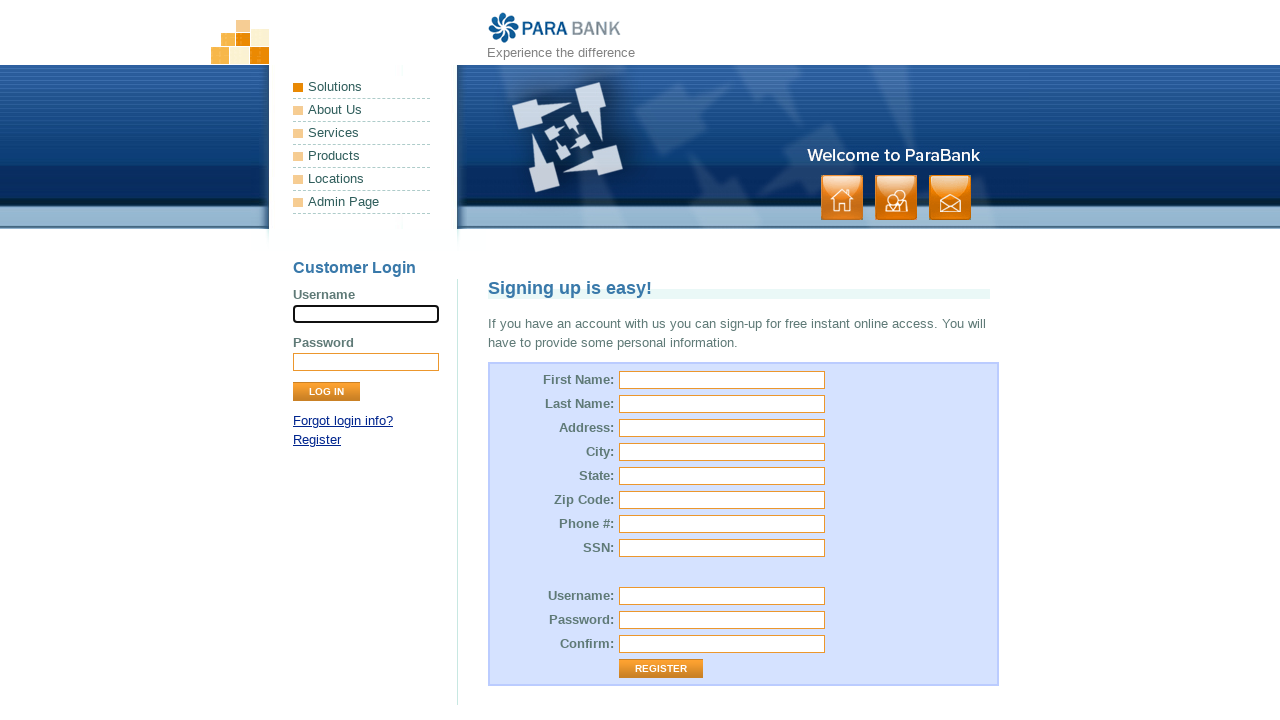

Filled first name field with 'Jennifer' on [id="customer.firstName"]
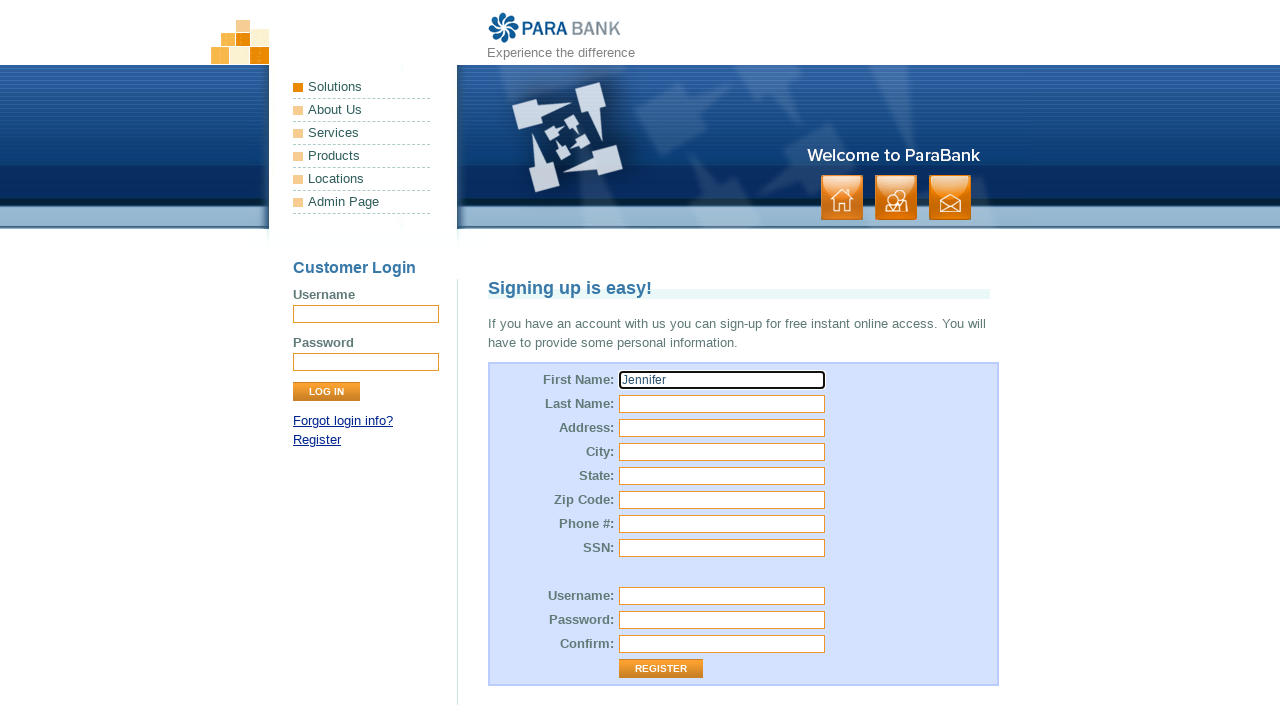

Filled last name field with 'Thompson' on [id="customer.lastName"]
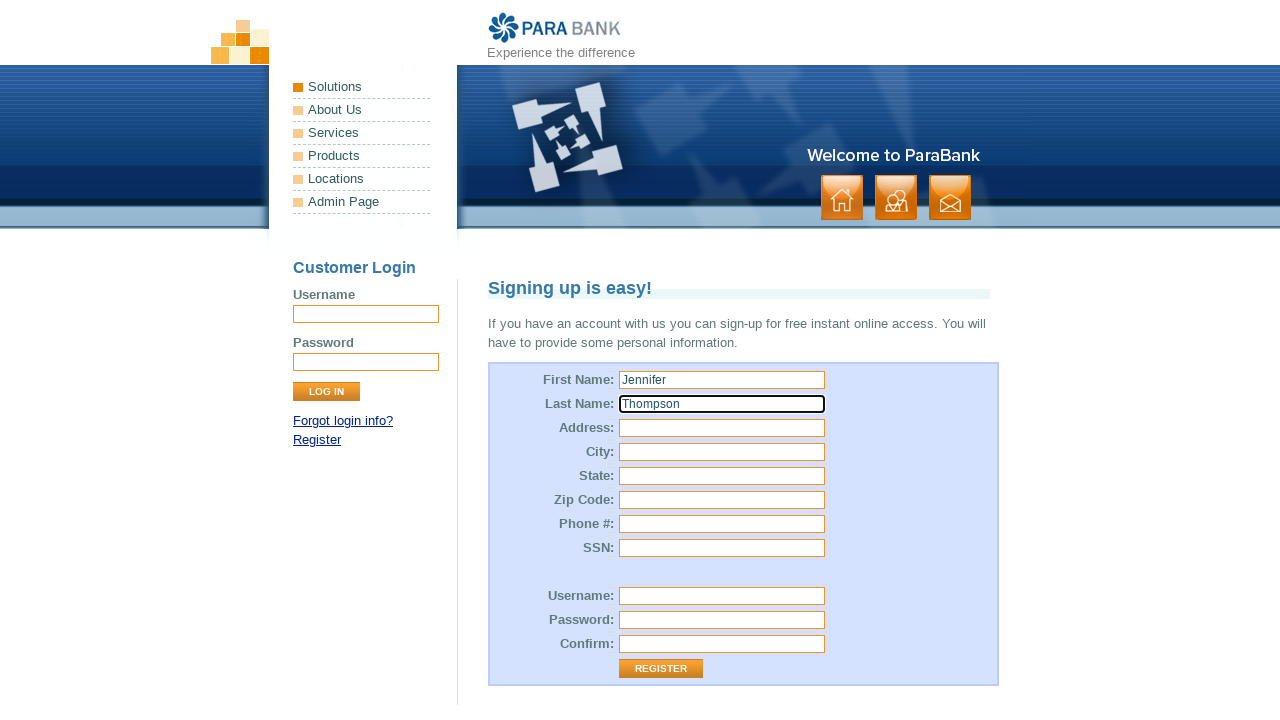

Filled street address field with '742 Oak Lane' on [id="customer.address.street"]
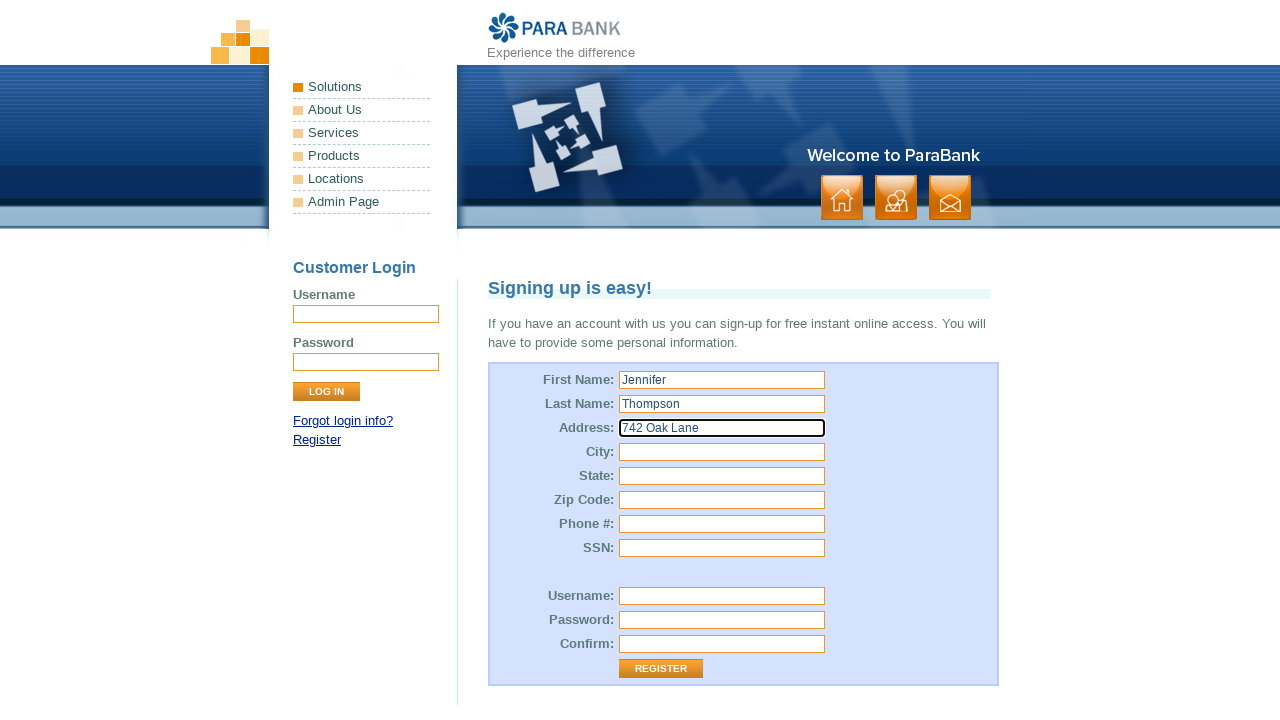

Filled city field with 'Springfield' on [id="customer.address.city"]
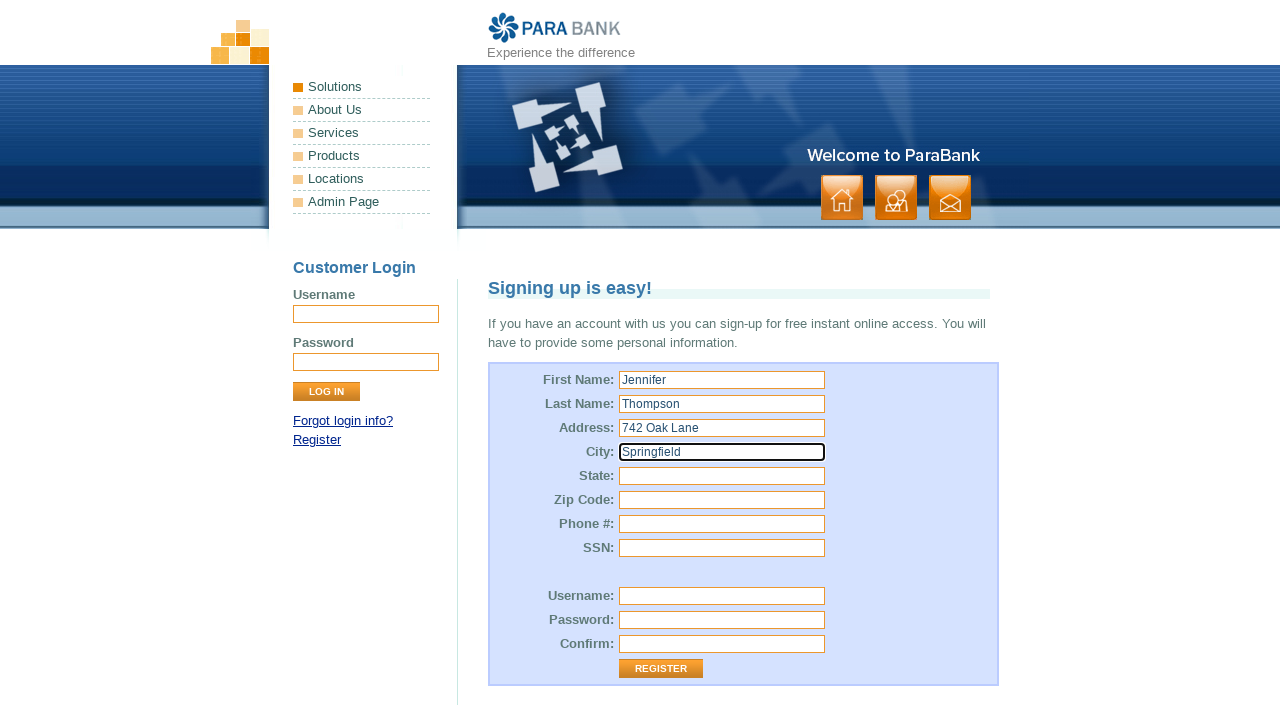

Filled state field with 'California' on [id="customer.address.state"]
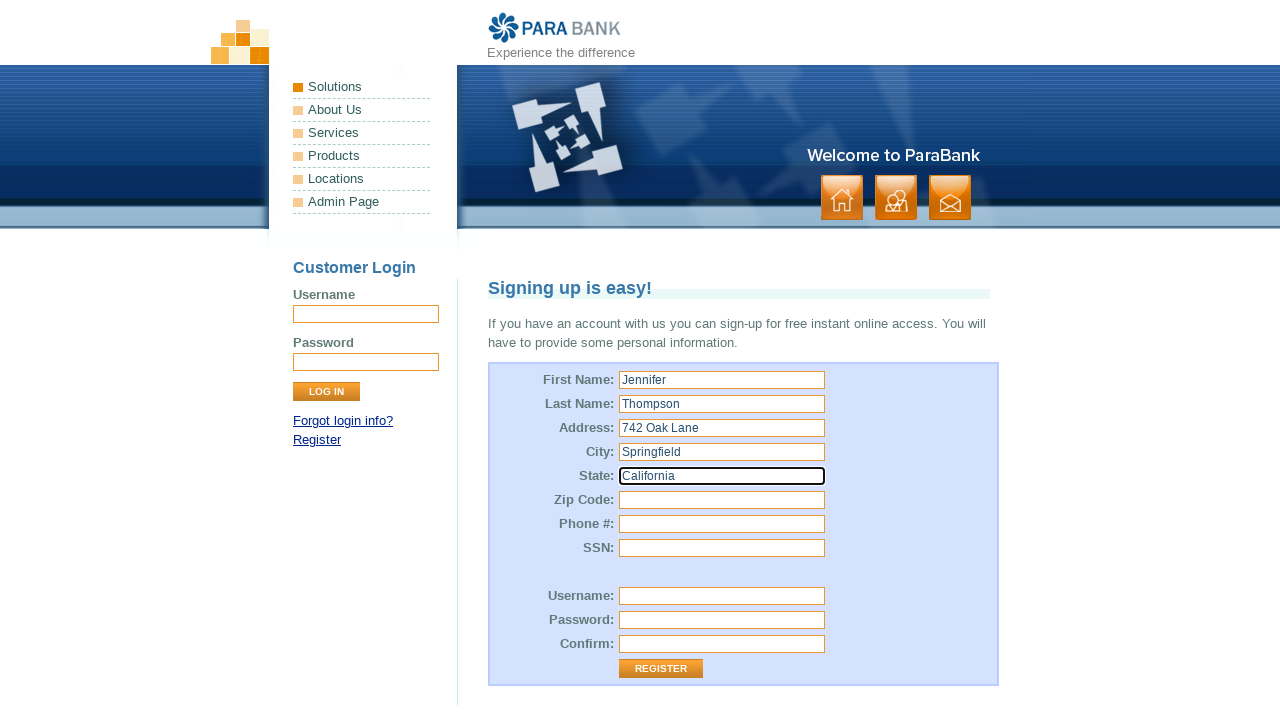

Filled zip code field with '90210' on [id="customer.address.zipCode"]
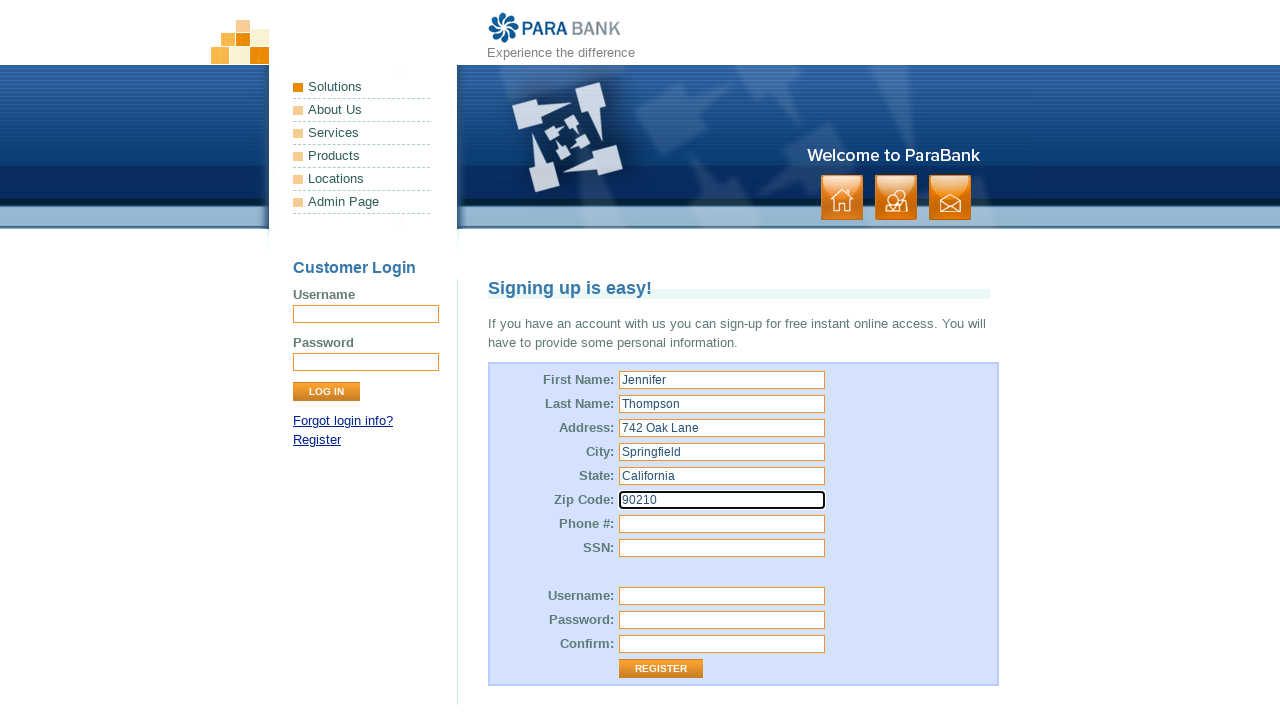

Filled phone number field with '0778234567' on [id="customer.phoneNumber"]
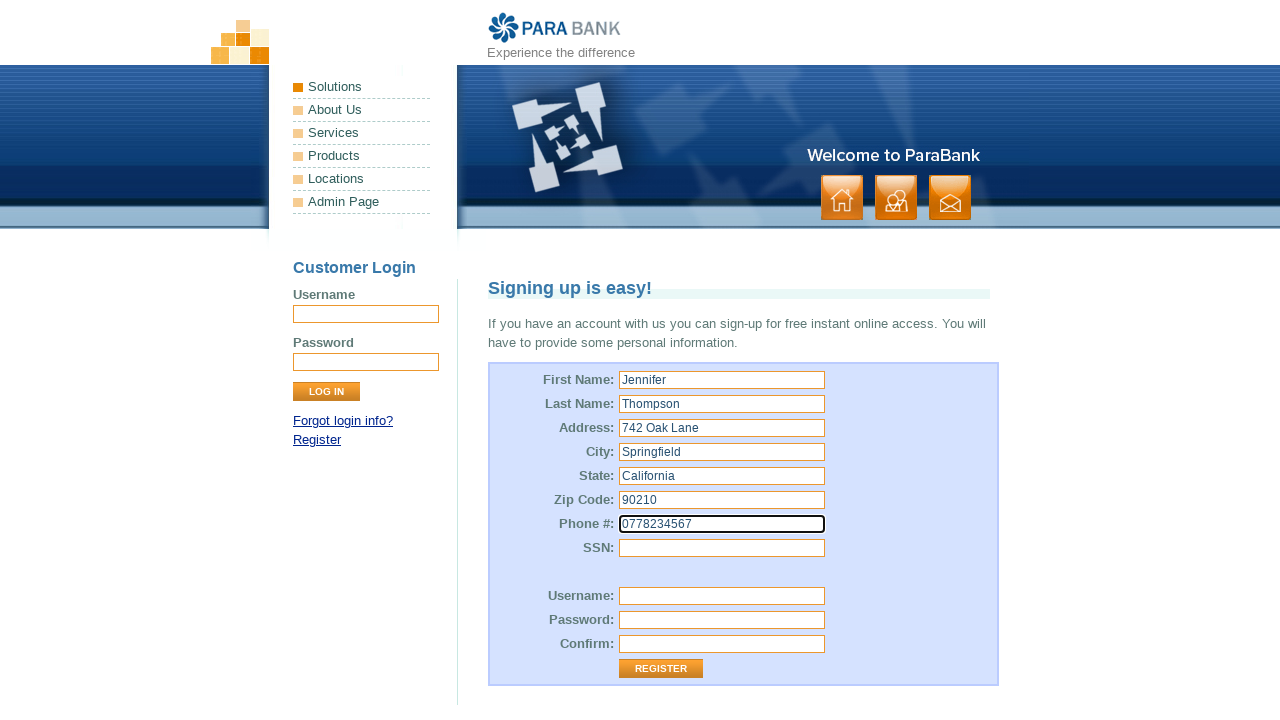

Filled SSN field with '123456789' on [id="customer.ssn"]
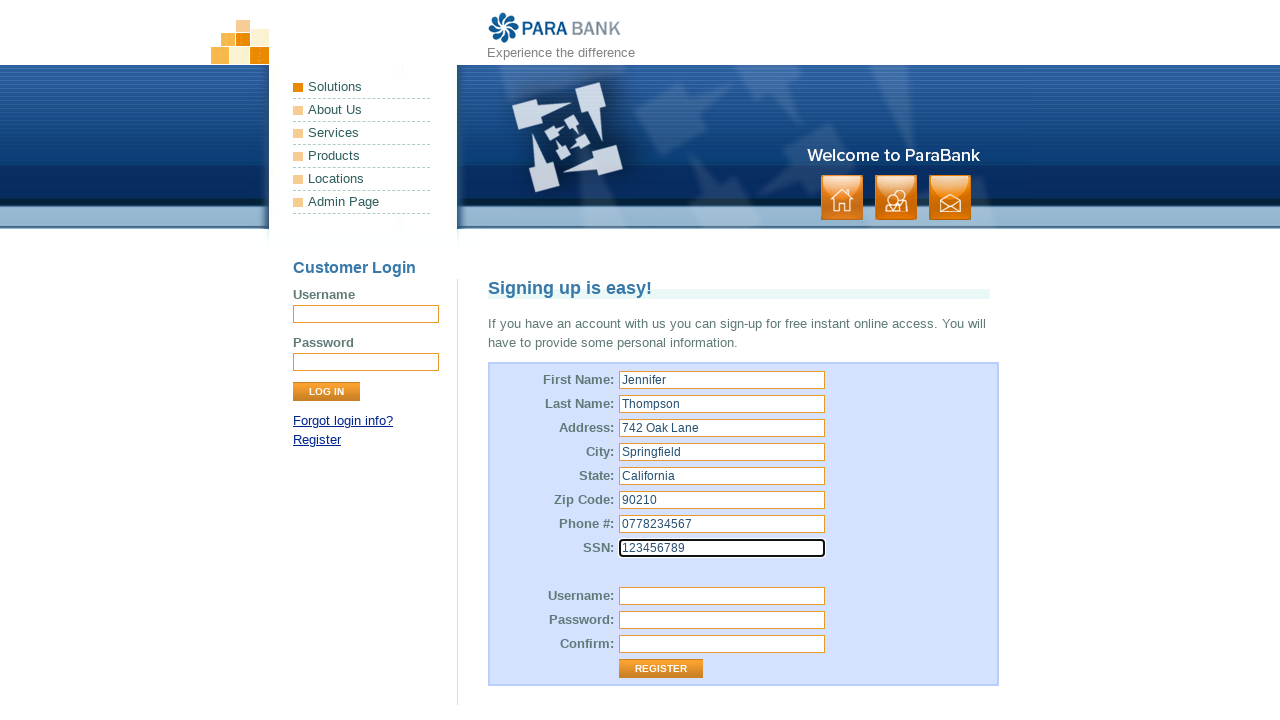

Filled username field with 'jthompson2024' on [id="customer.username"]
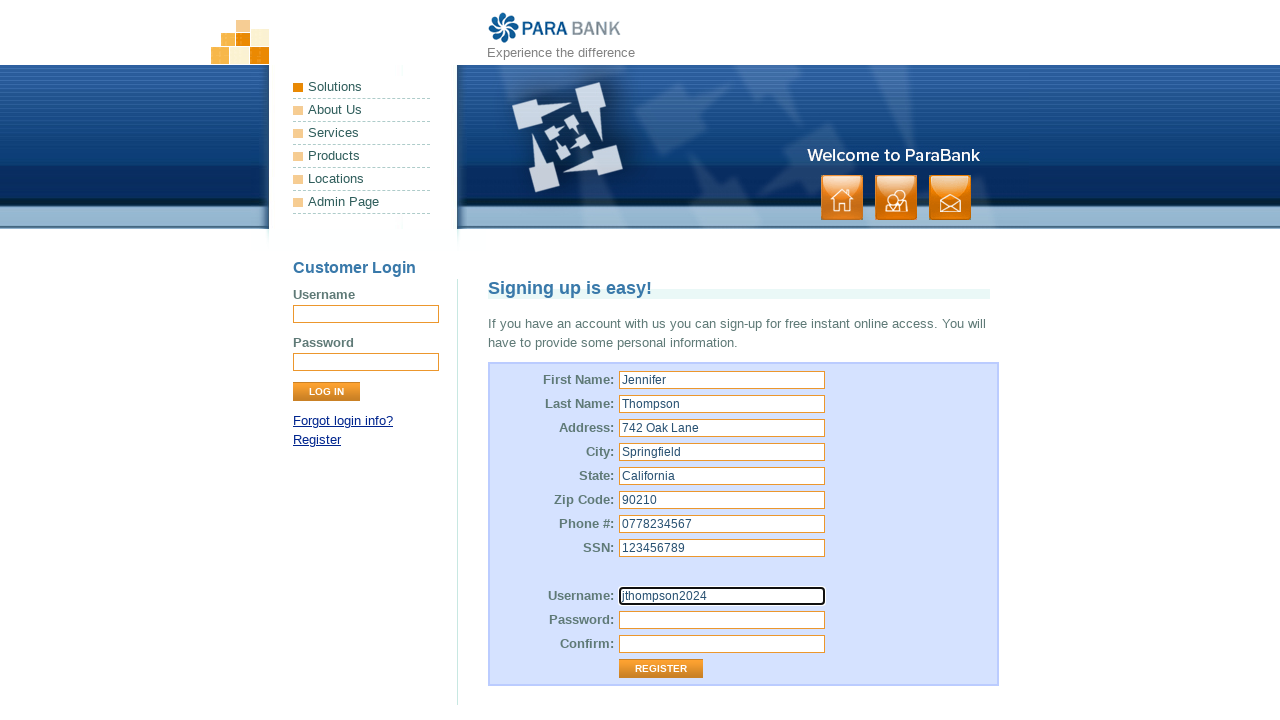

Filled password field with 'test1' on [id="customer.password"]
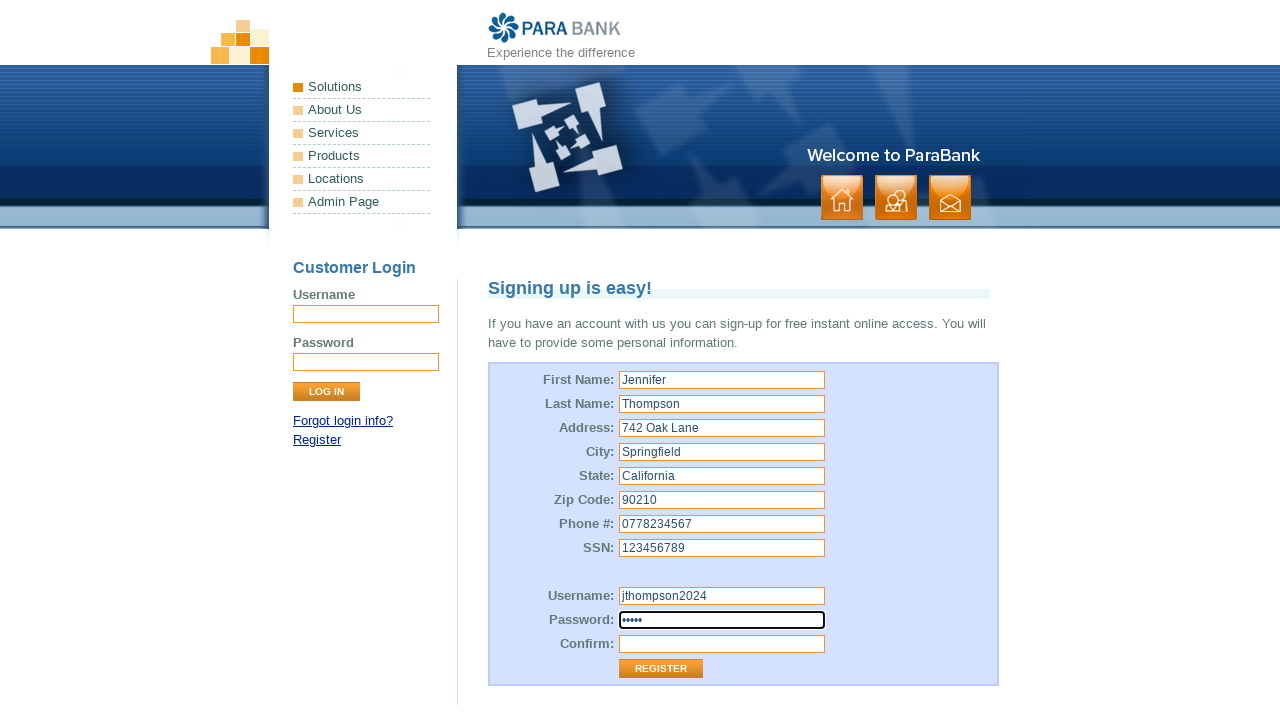

Filled confirm password field with 'test1' on #repeatedPassword
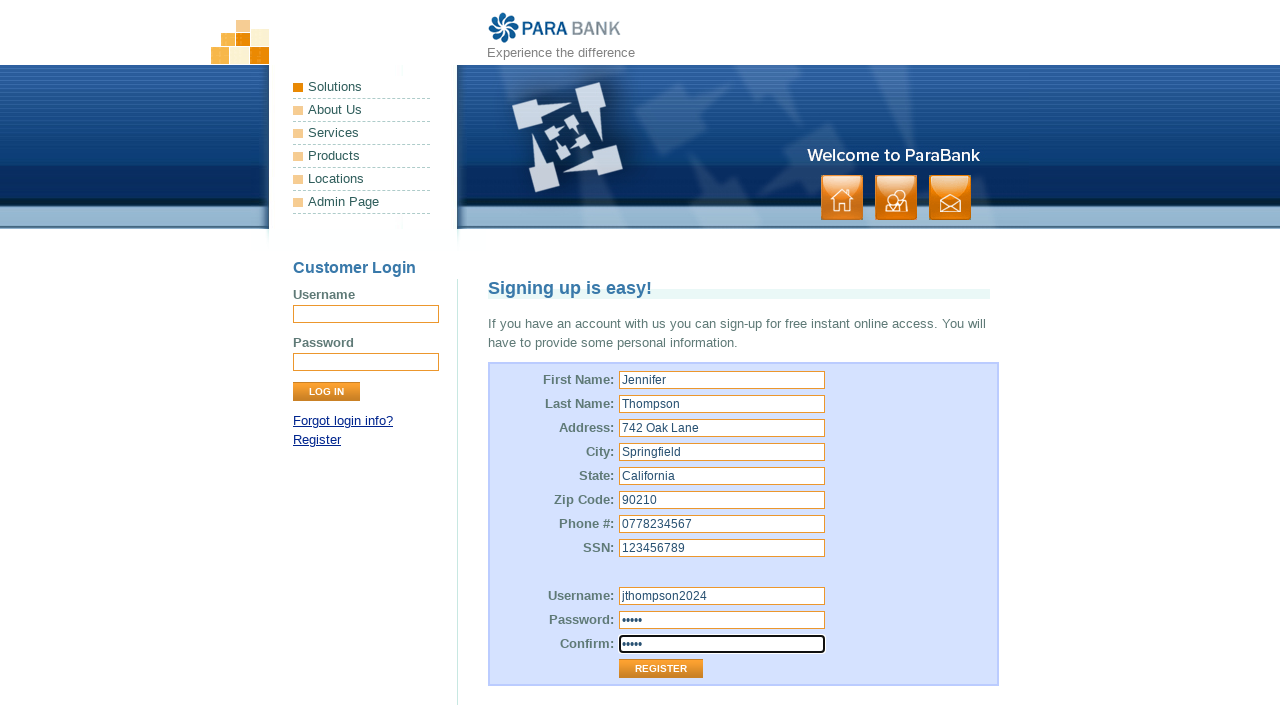

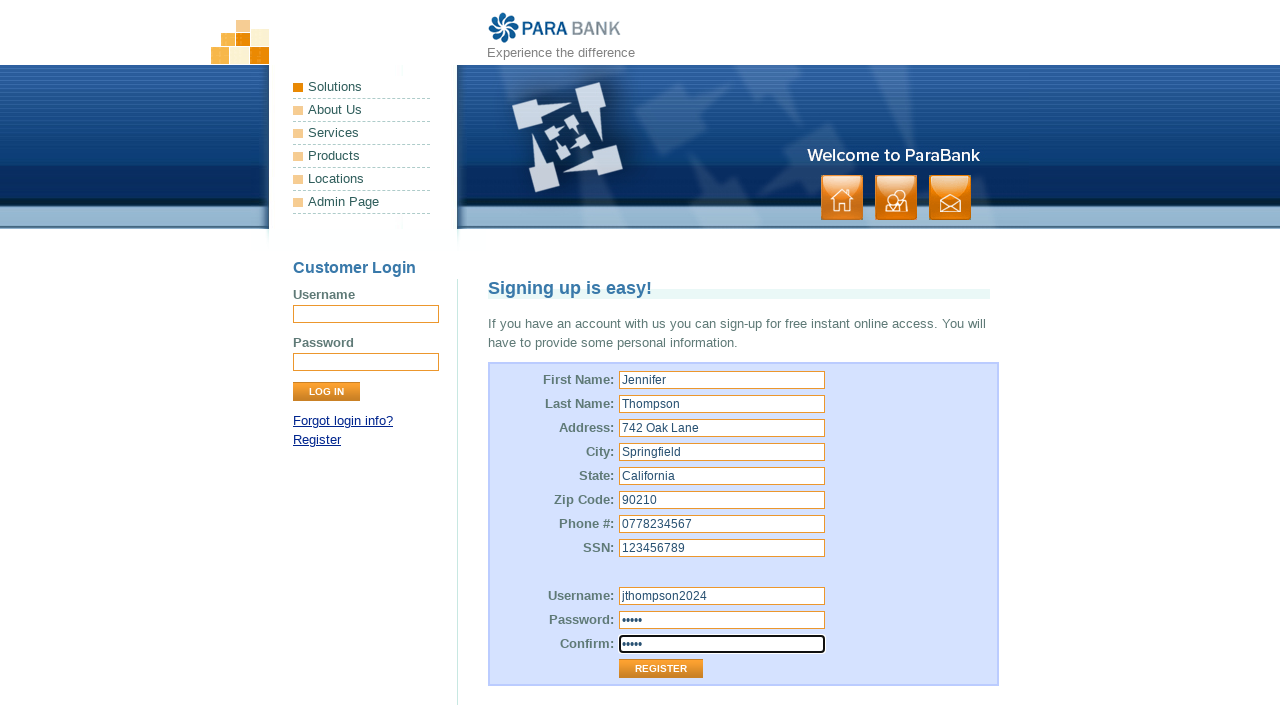